Tests checkbox functionality on the W3C WAI-ARIA practices page by clicking a collapse button and then checking all unchecked checkboxes

Starting URL: https://www.w3.org/TR/2019/NOTE-wai-aria-practices-1.1-20190814/examples/checkbox/checkbox-1/checkbox-1.html

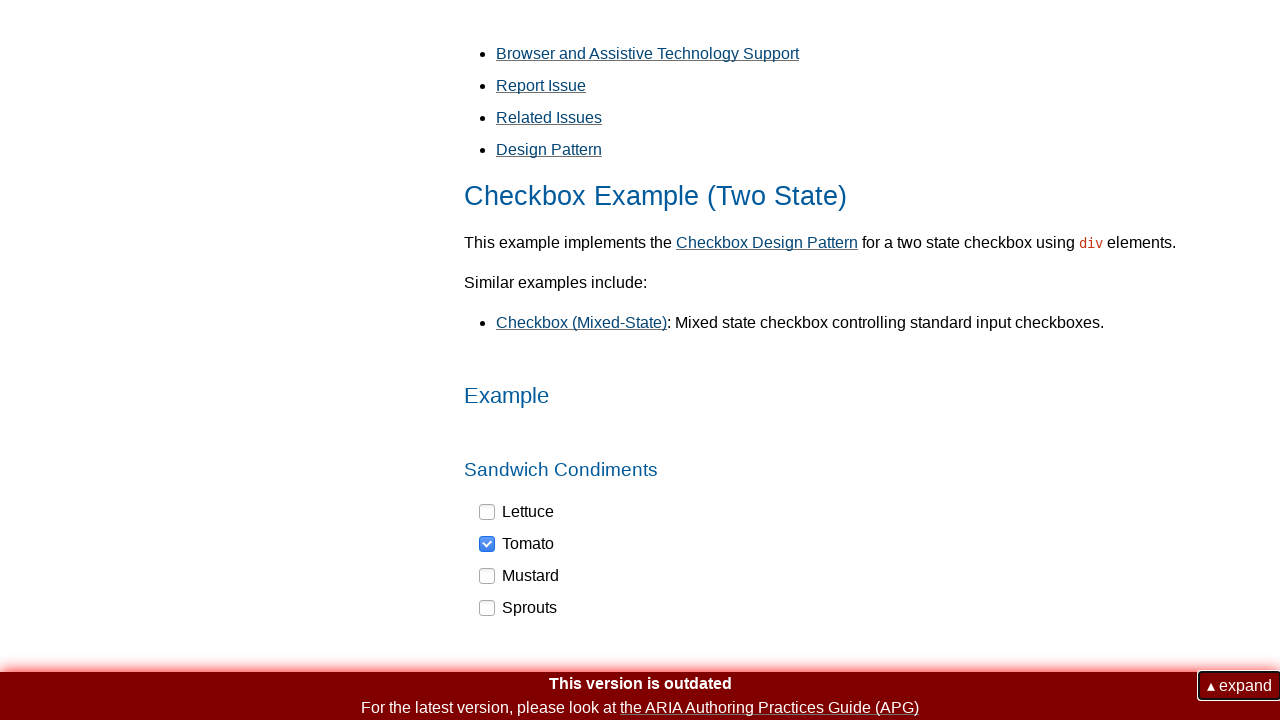

Navigated to W3C WAI-ARIA checkbox practices page
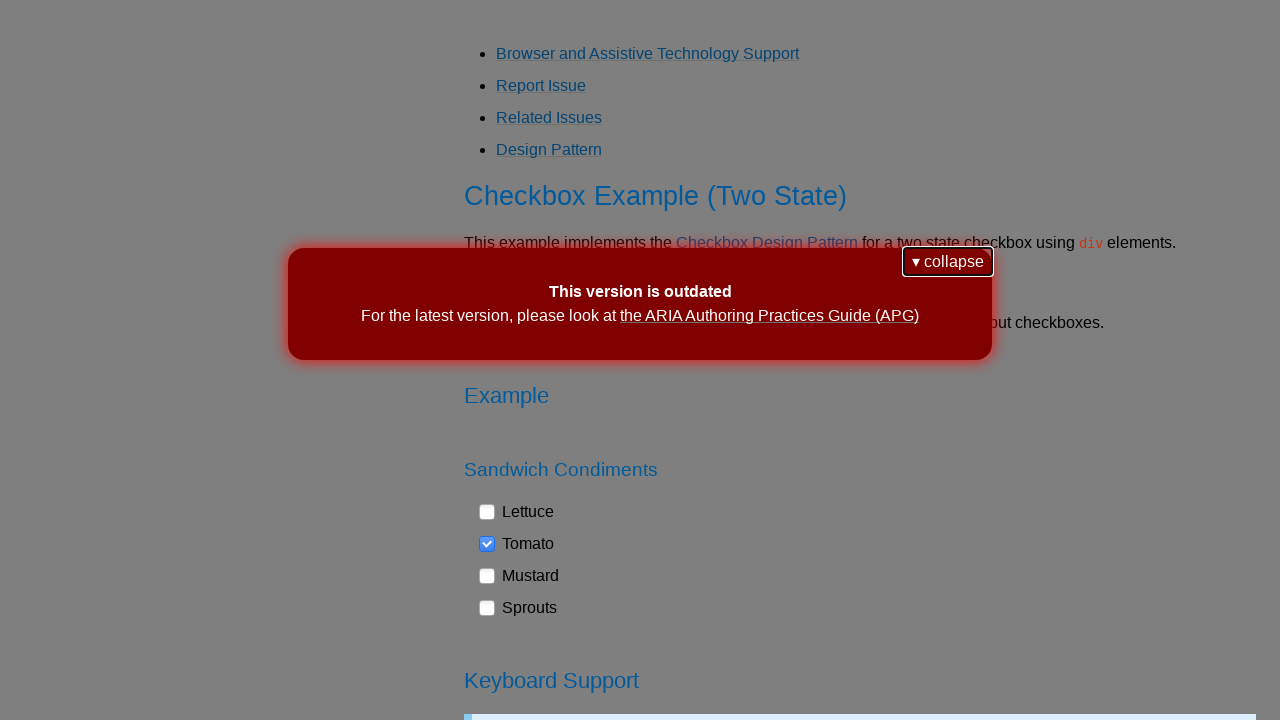

Clicked the collapse button at (948, 262) on button
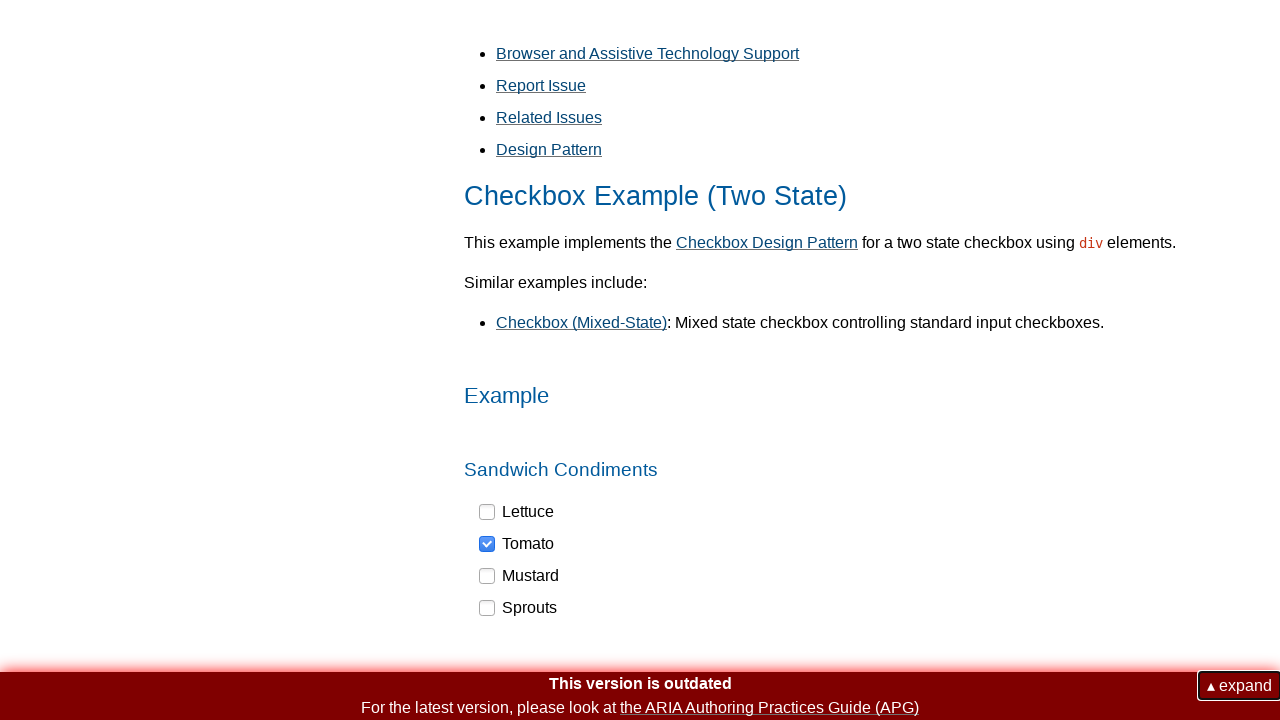

Retrieved all checkbox elements
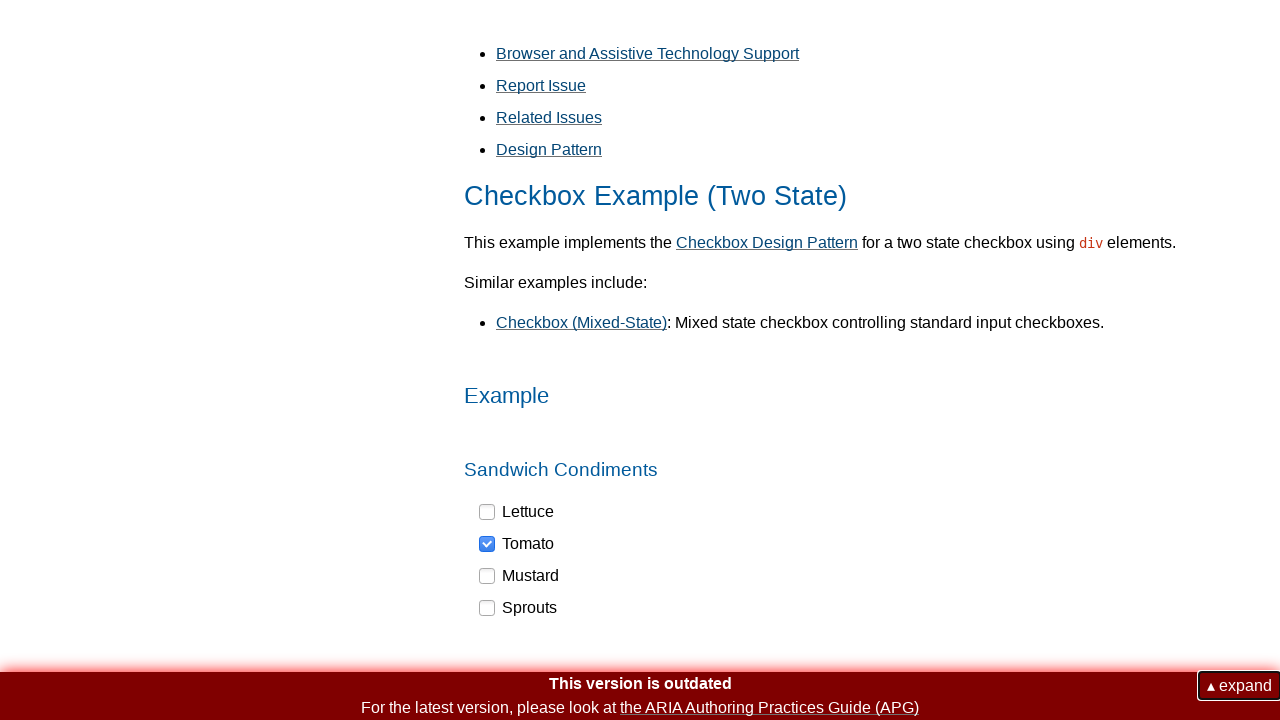

Clicked an unchecked checkbox at (517, 512) on div[role='checkbox'] >> nth=0
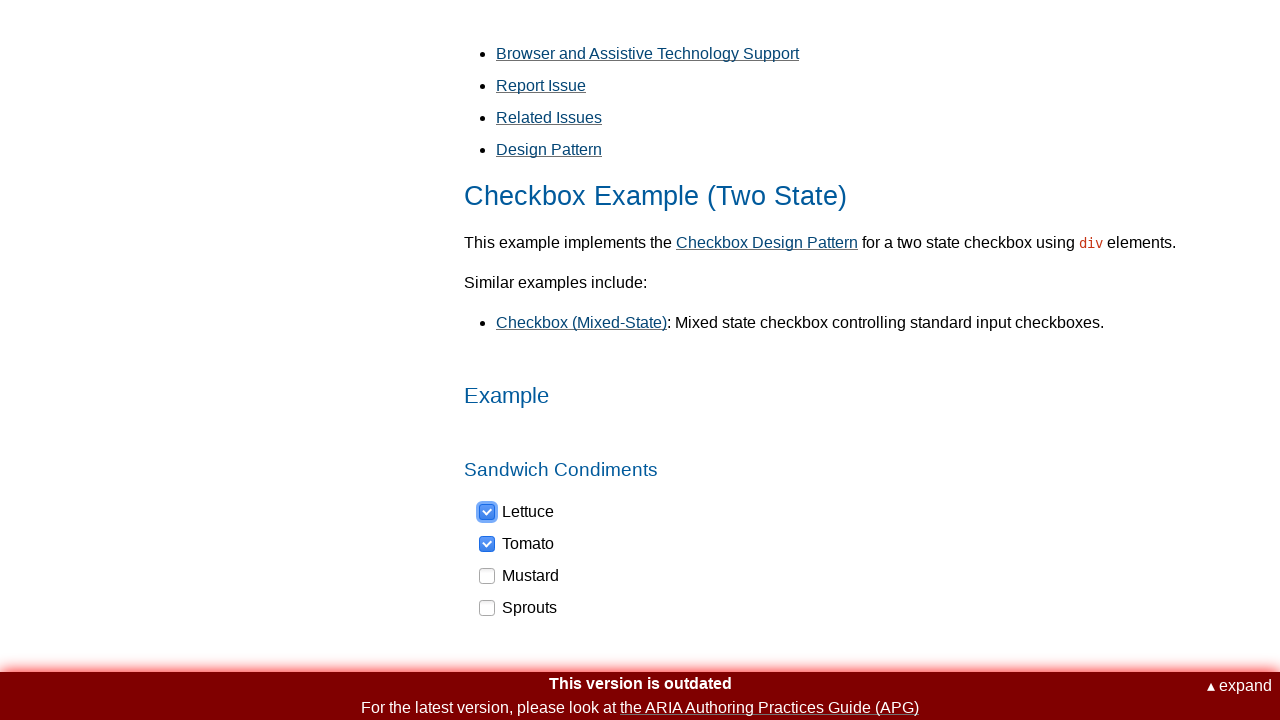

Waited 1000ms for checkbox state to update
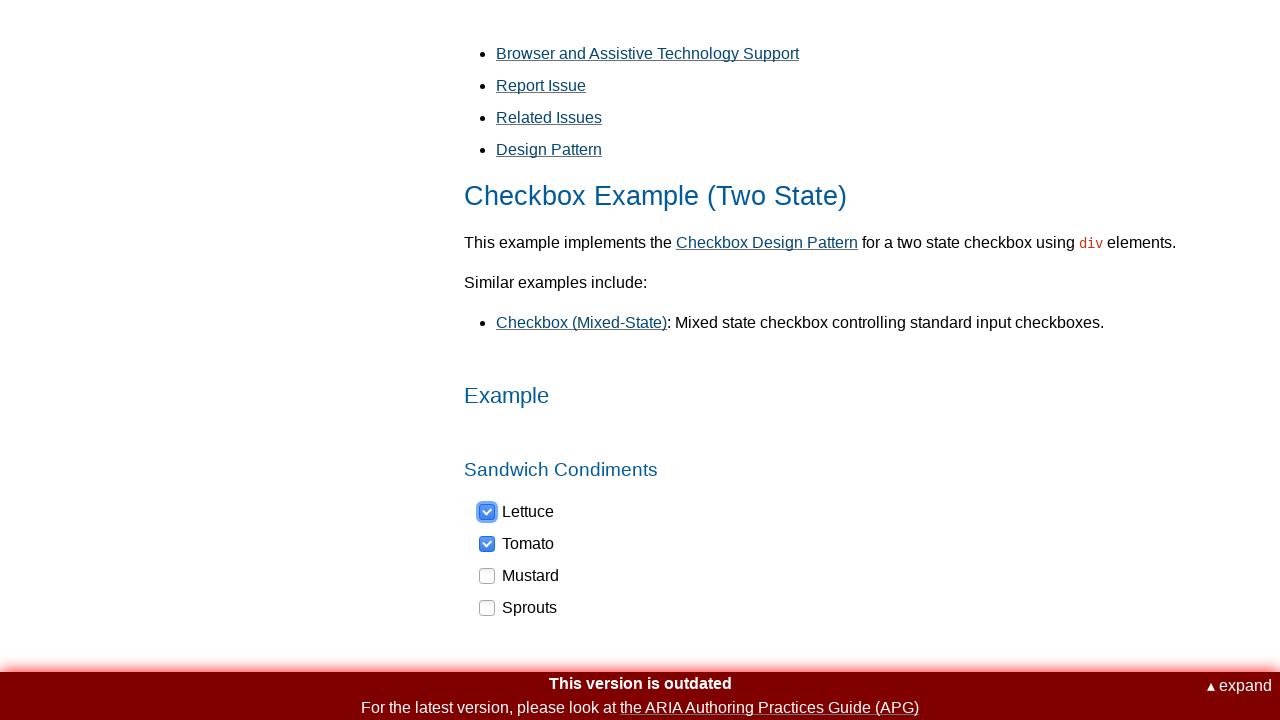

Clicked an unchecked checkbox at (520, 576) on div[role='checkbox'] >> nth=2
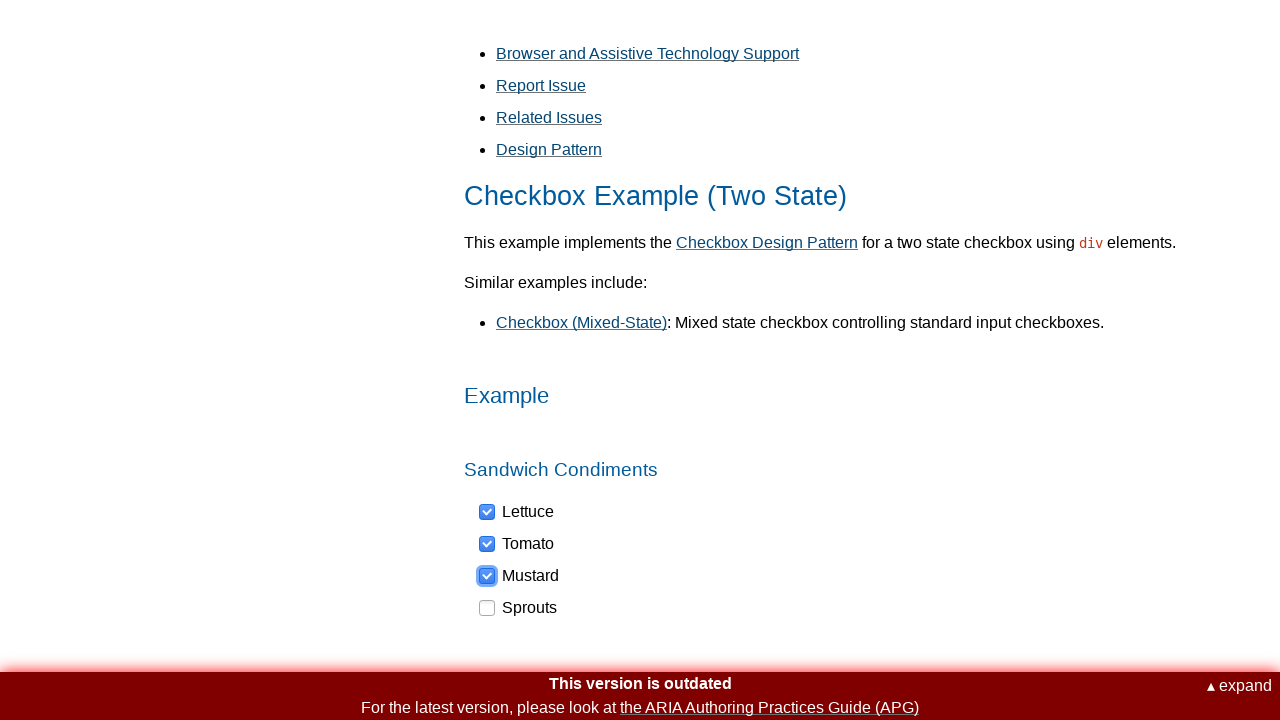

Waited 1000ms for checkbox state to update
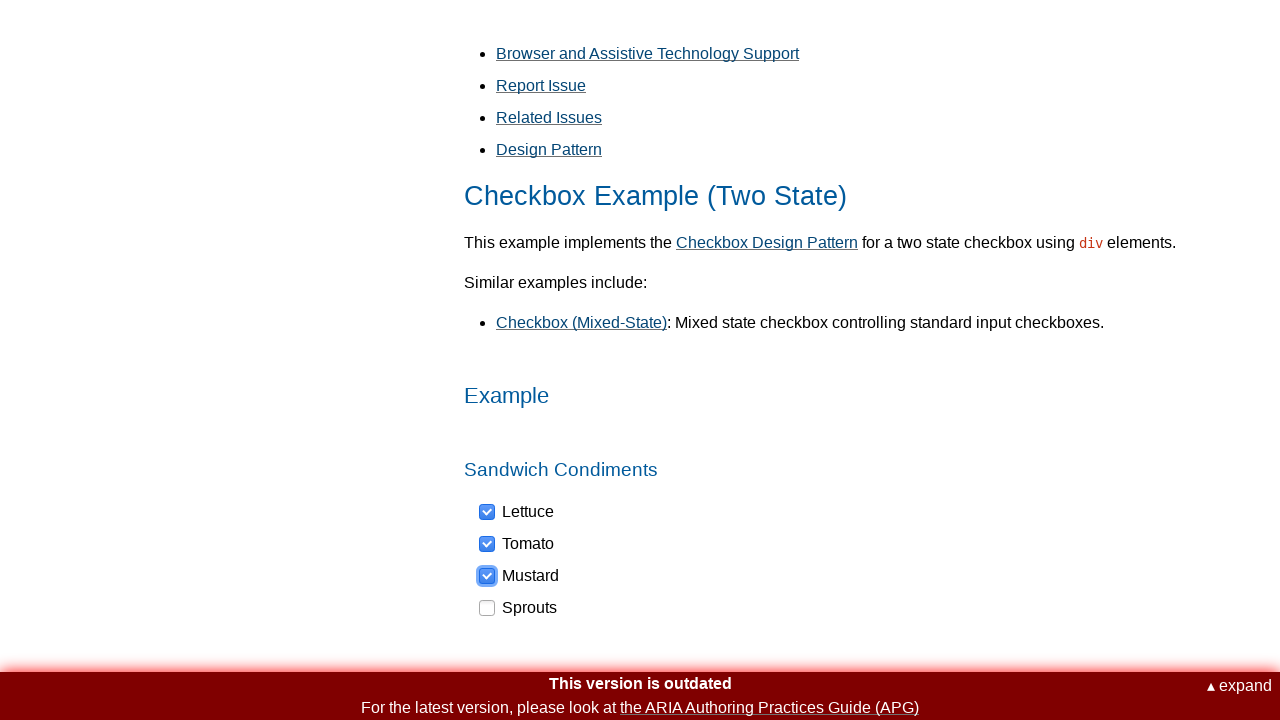

Clicked an unchecked checkbox at (519, 608) on div[role='checkbox'] >> nth=3
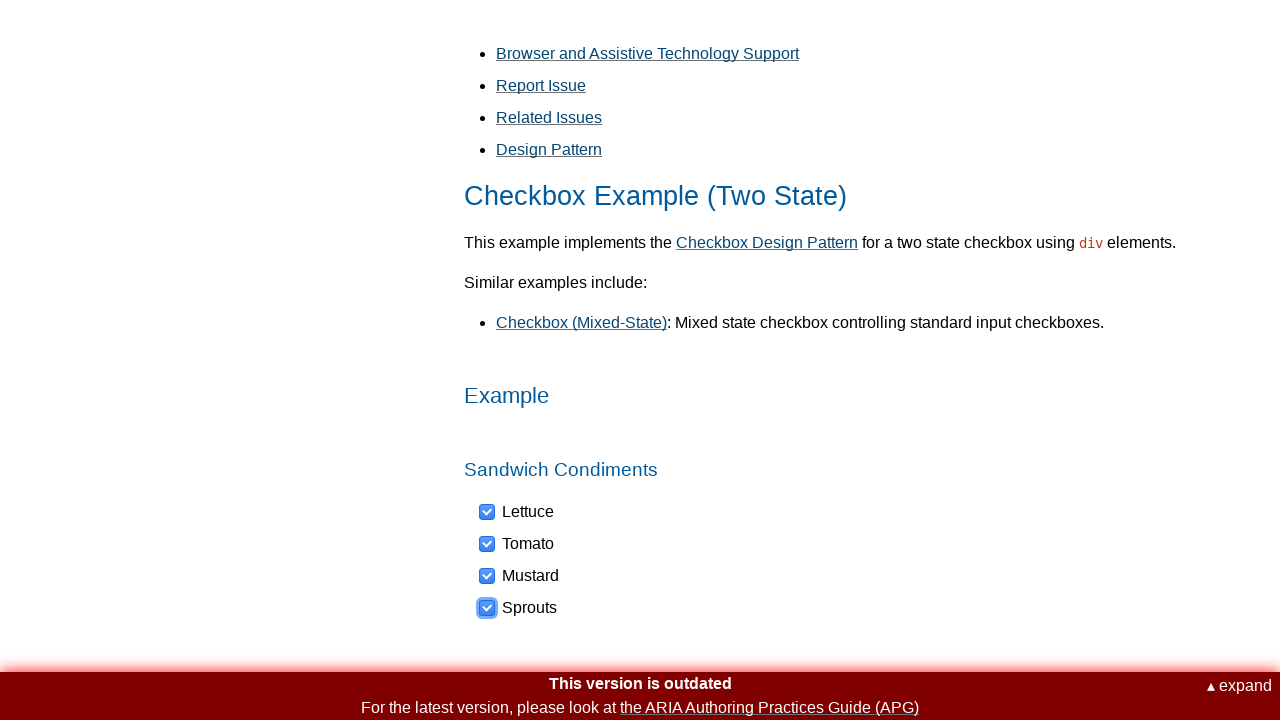

Waited 1000ms for checkbox state to update
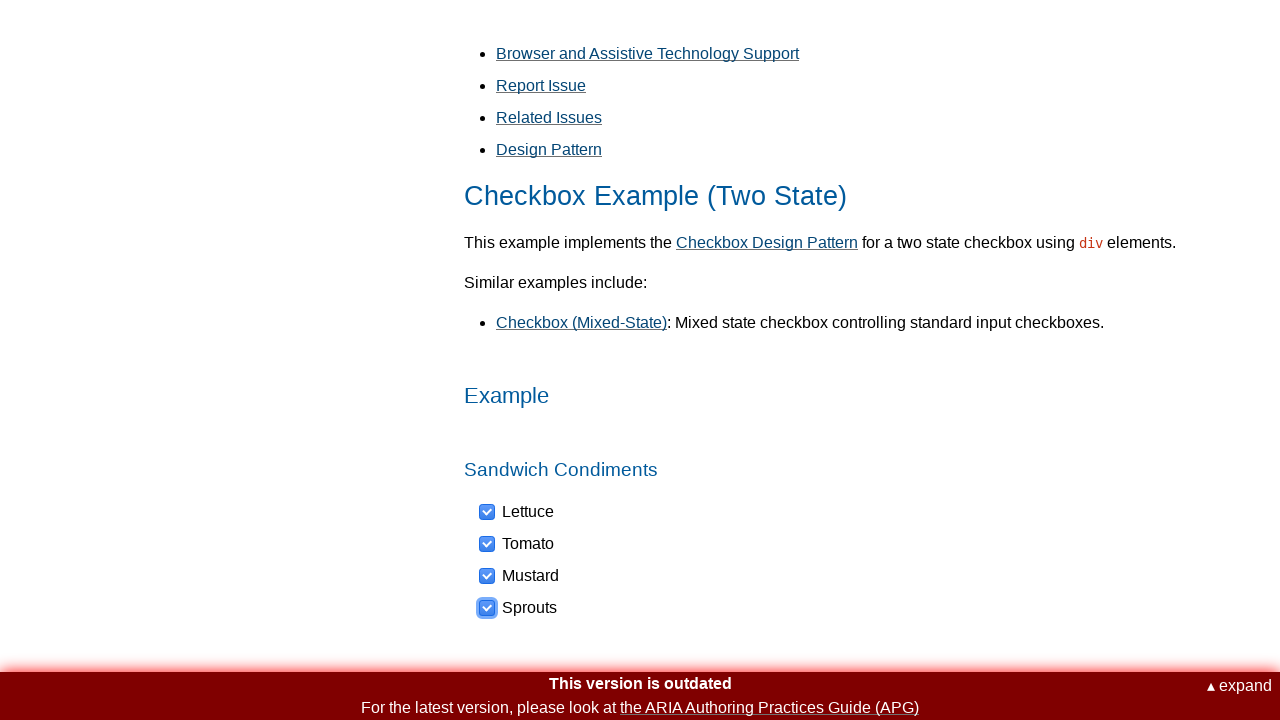

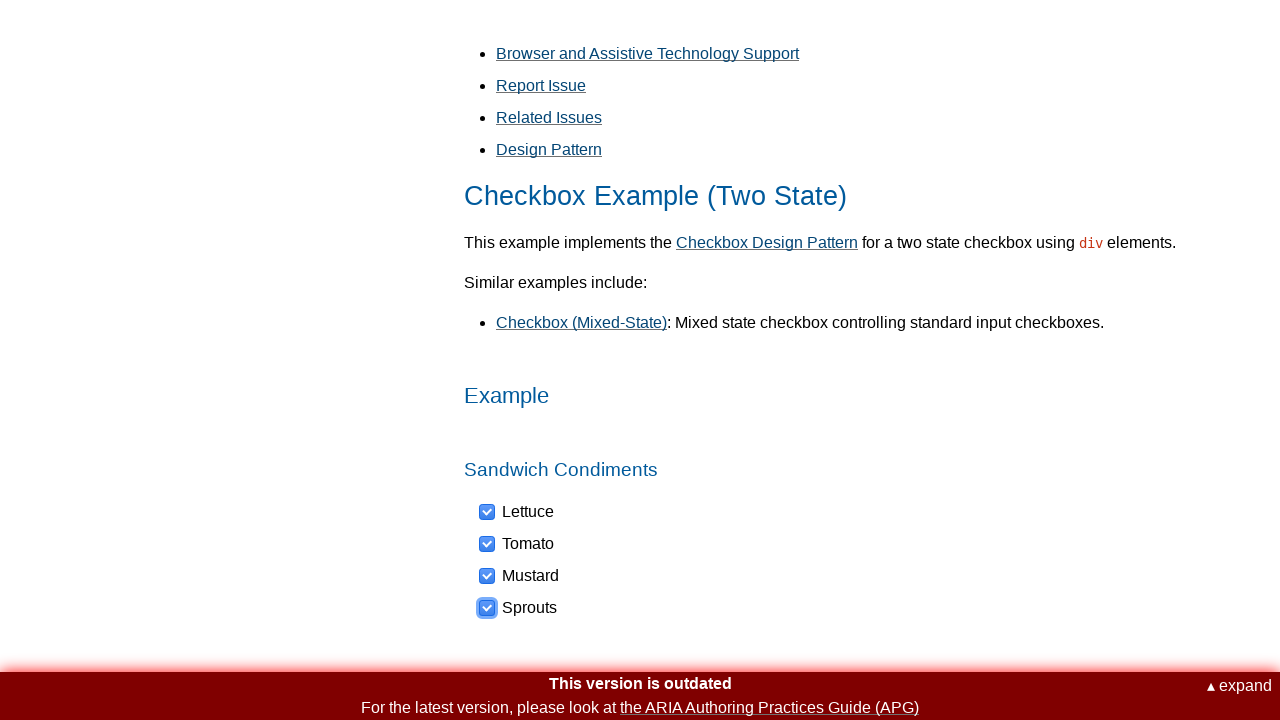